Navigates to FlashScore website and verifies that scheduled match elements are displayed on the page

Starting URL: https://www.flashscorekz.com/

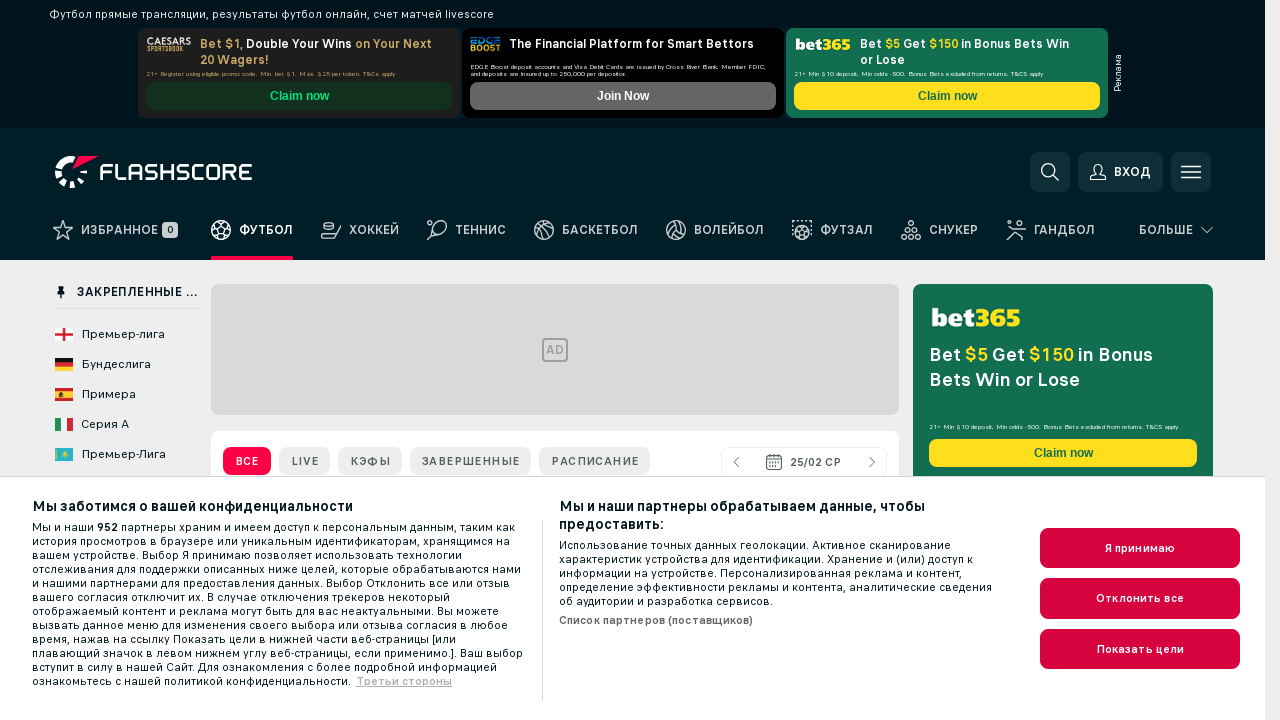

Navigated to FlashScore website
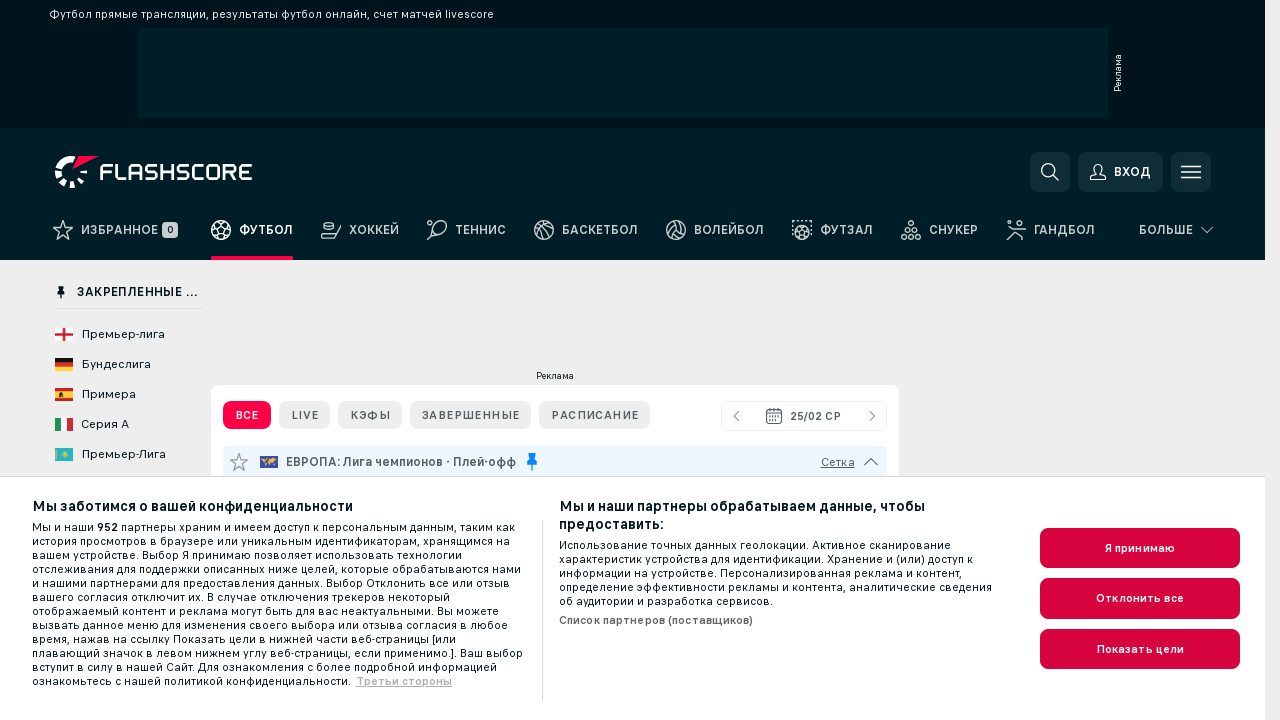

Waited for scheduled match elements to load
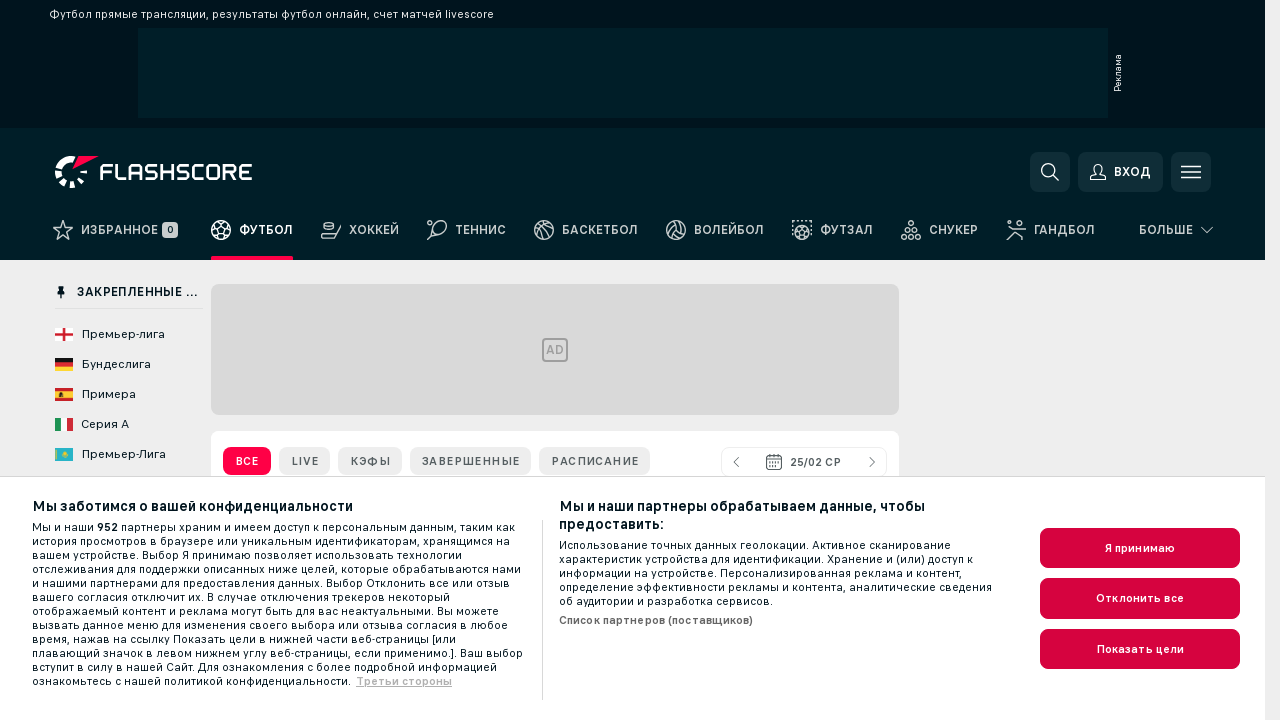

Found 2 scheduled match elements
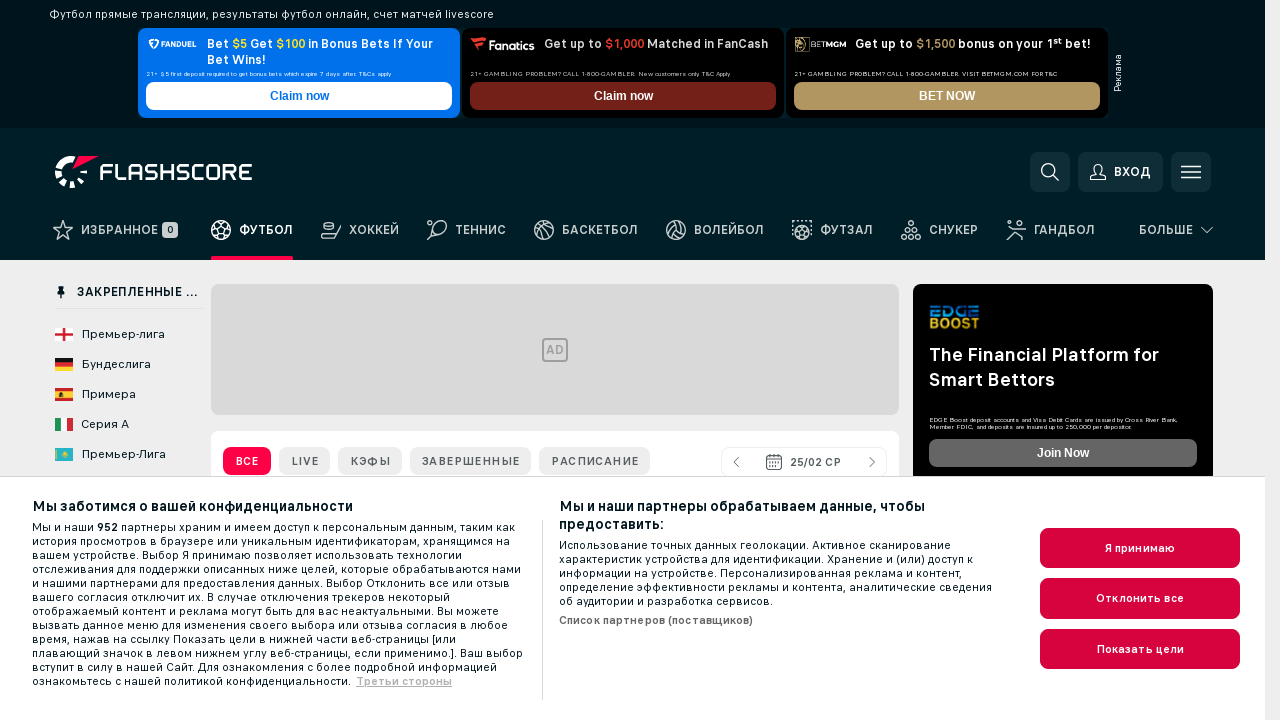

Verified that scheduled match elements are displayed on the page
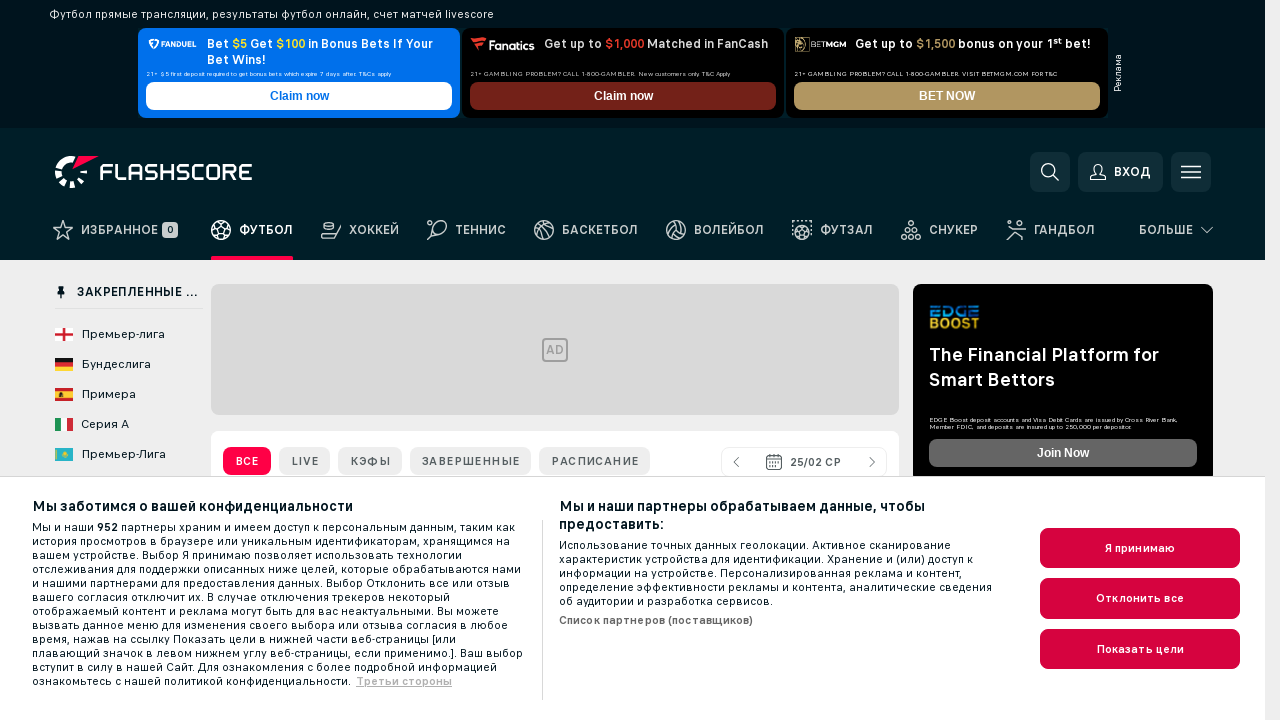

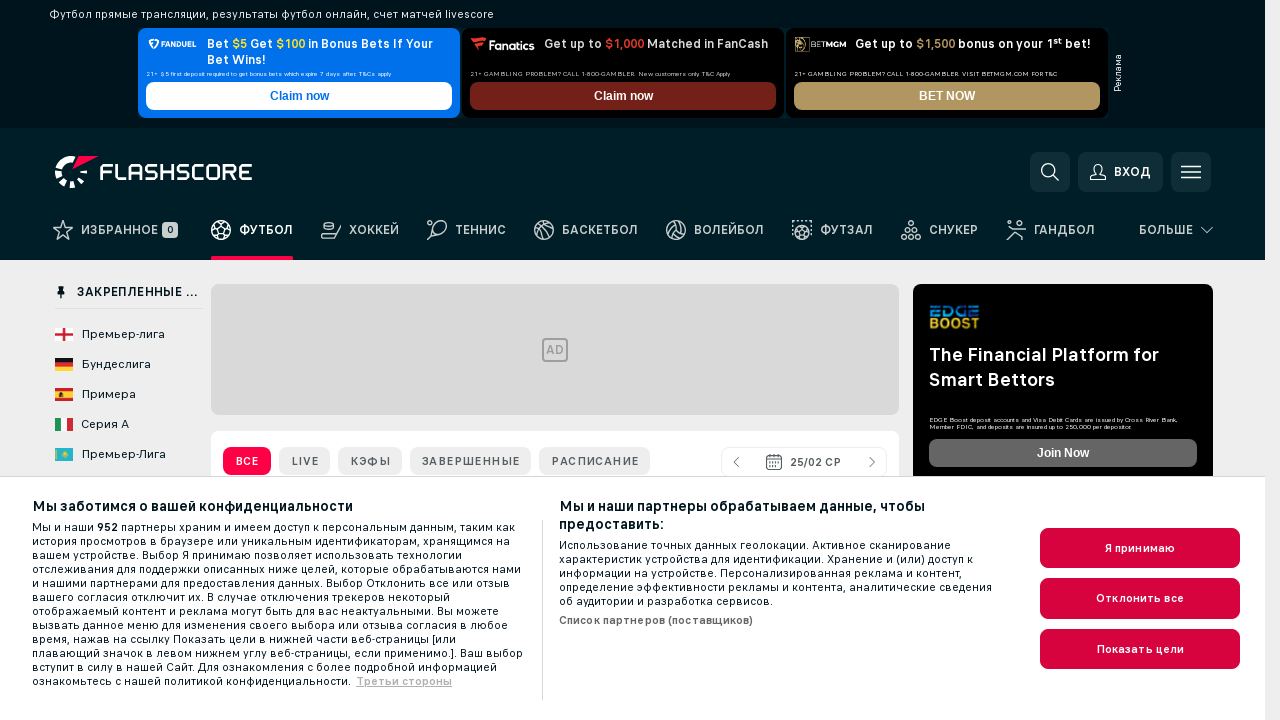